Tests JavaScript confirm alert functionality by clicking a button to trigger a confirm dialog, then accepting the alert by clicking OK.

Starting URL: https://v1.training-support.net/selenium/javascript-alerts

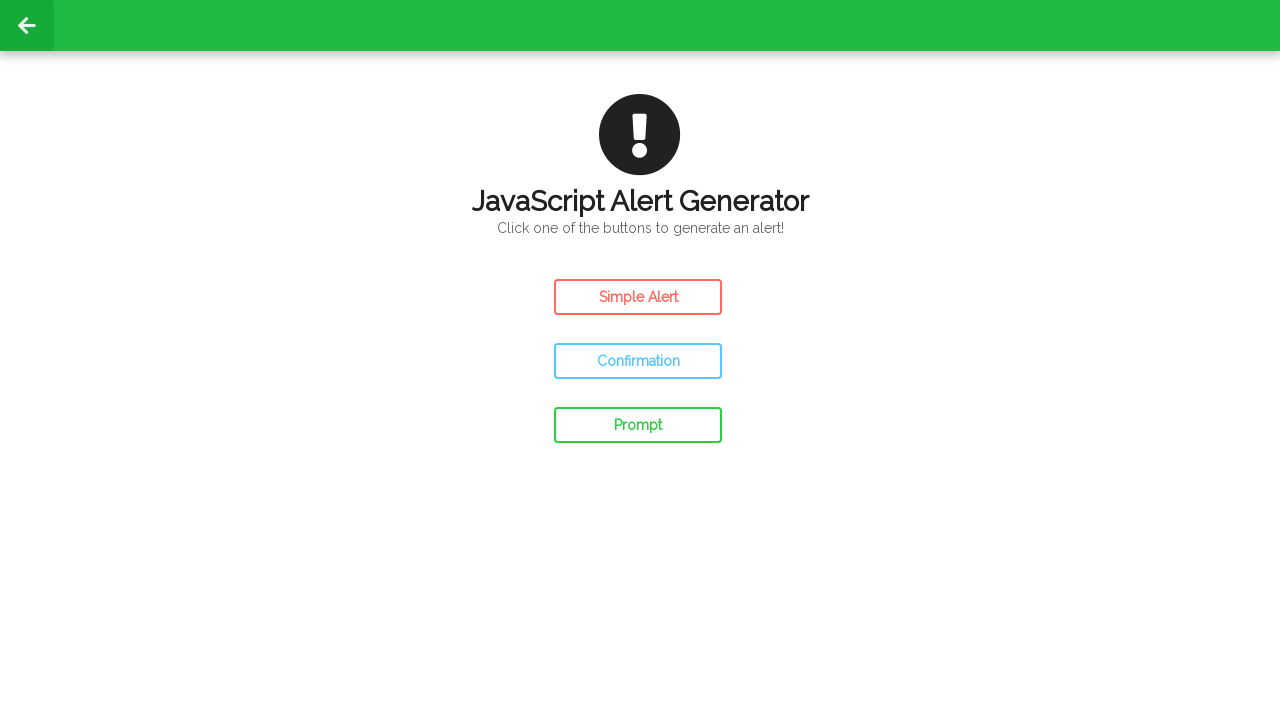

Clicked the confirm button to trigger the JavaScript confirm dialog at (638, 361) on #confirm
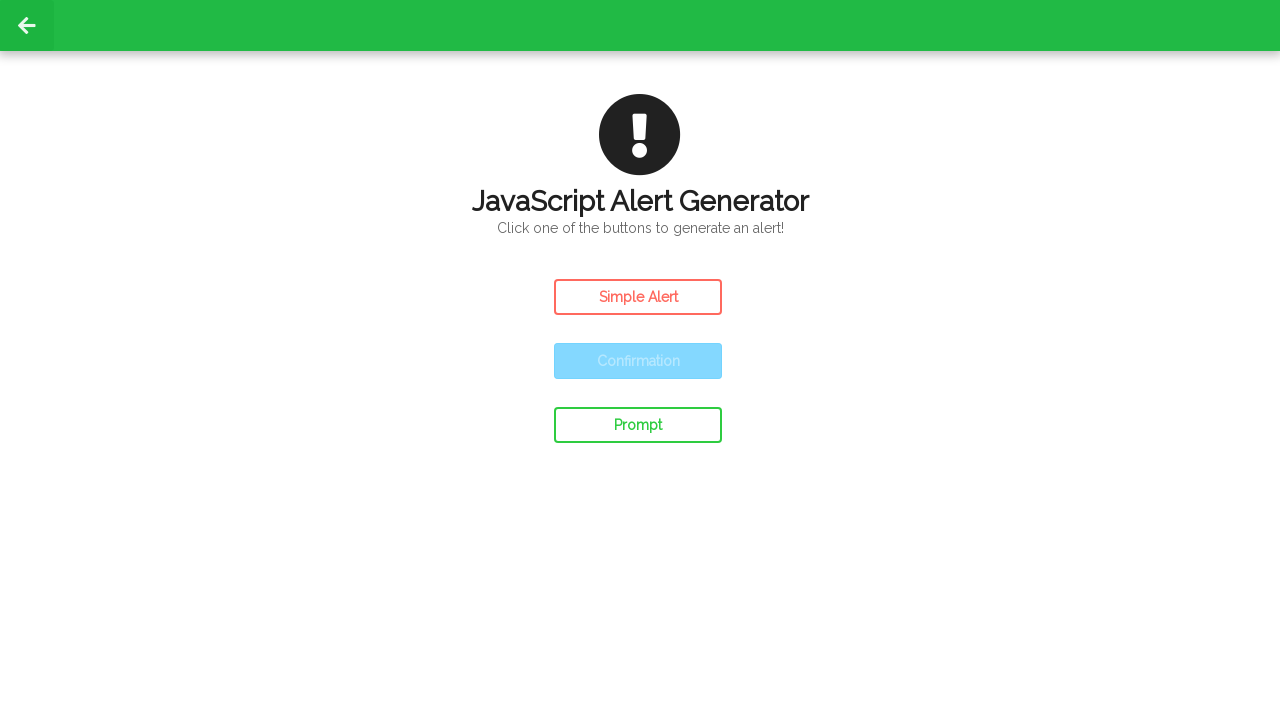

Set up dialog handler to accept the confirm alert
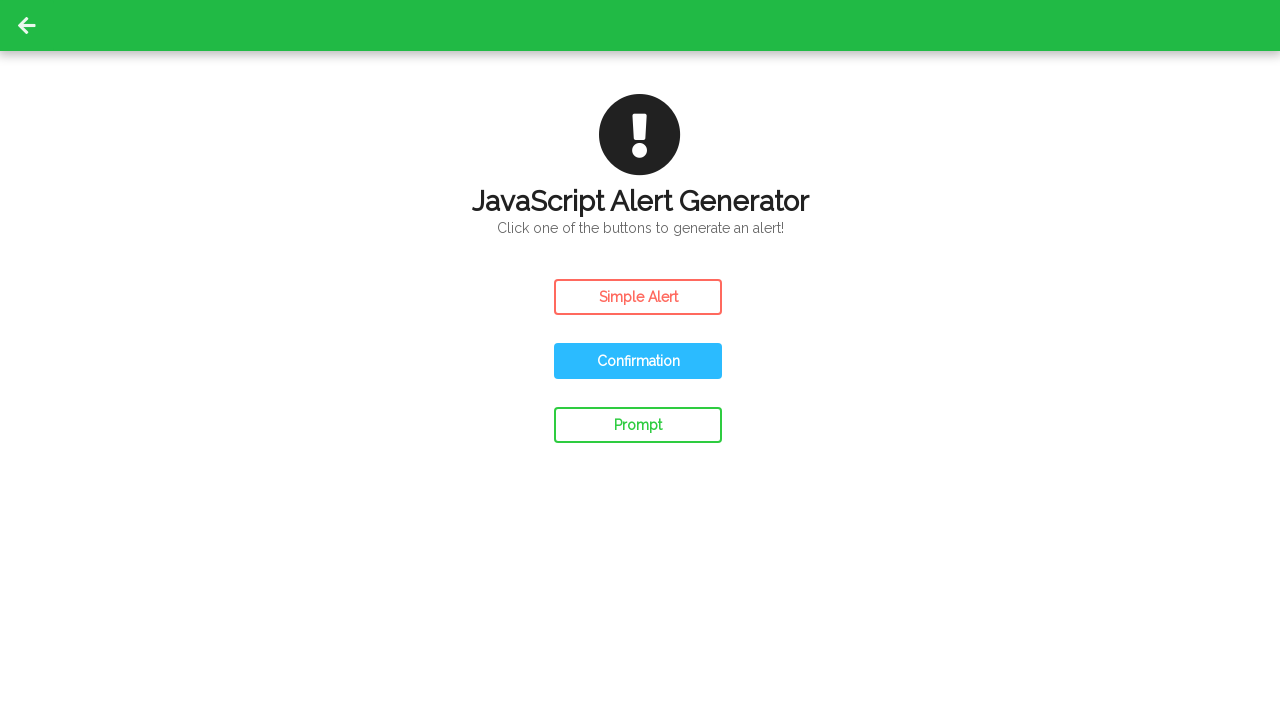

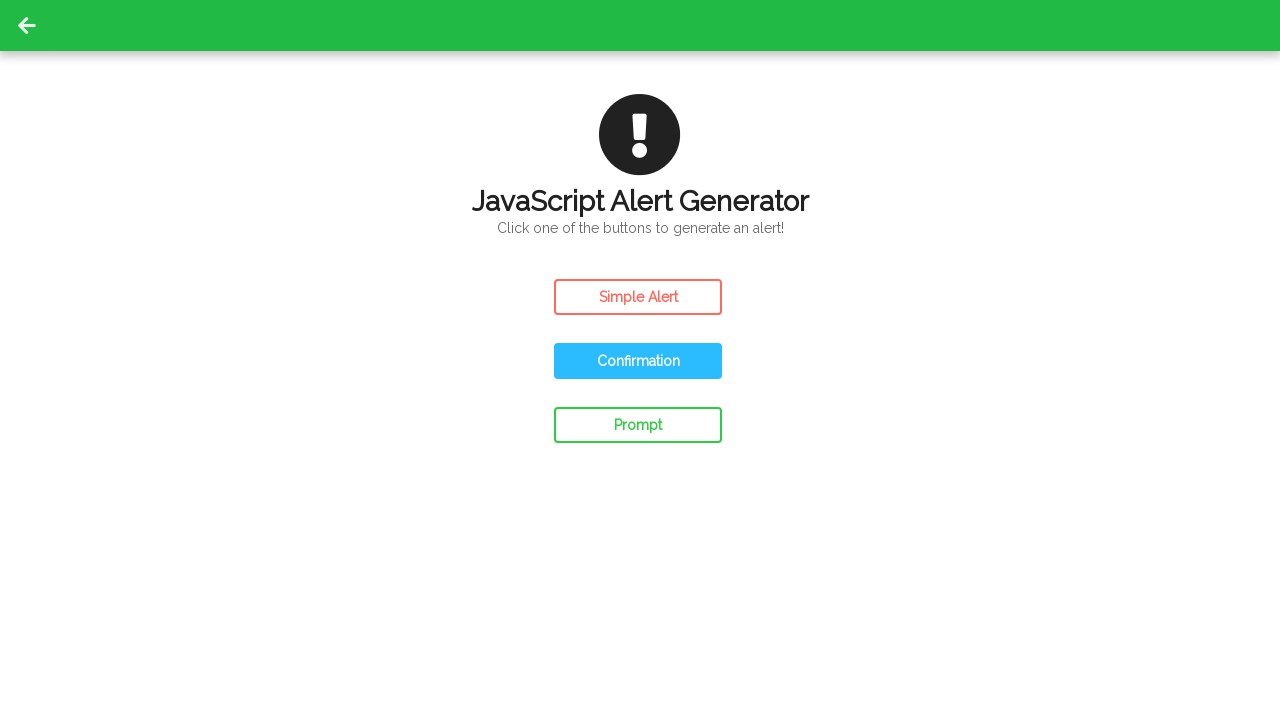